Tests two date picker widgets on a Selenium practice page by selecting dates and times - the first picker includes date, hours, minutes and AM/PM selection, while the second picker only selects a date.

Starting URL: https://www.tutorialspoint.com/selenium/practice/date-picker.php

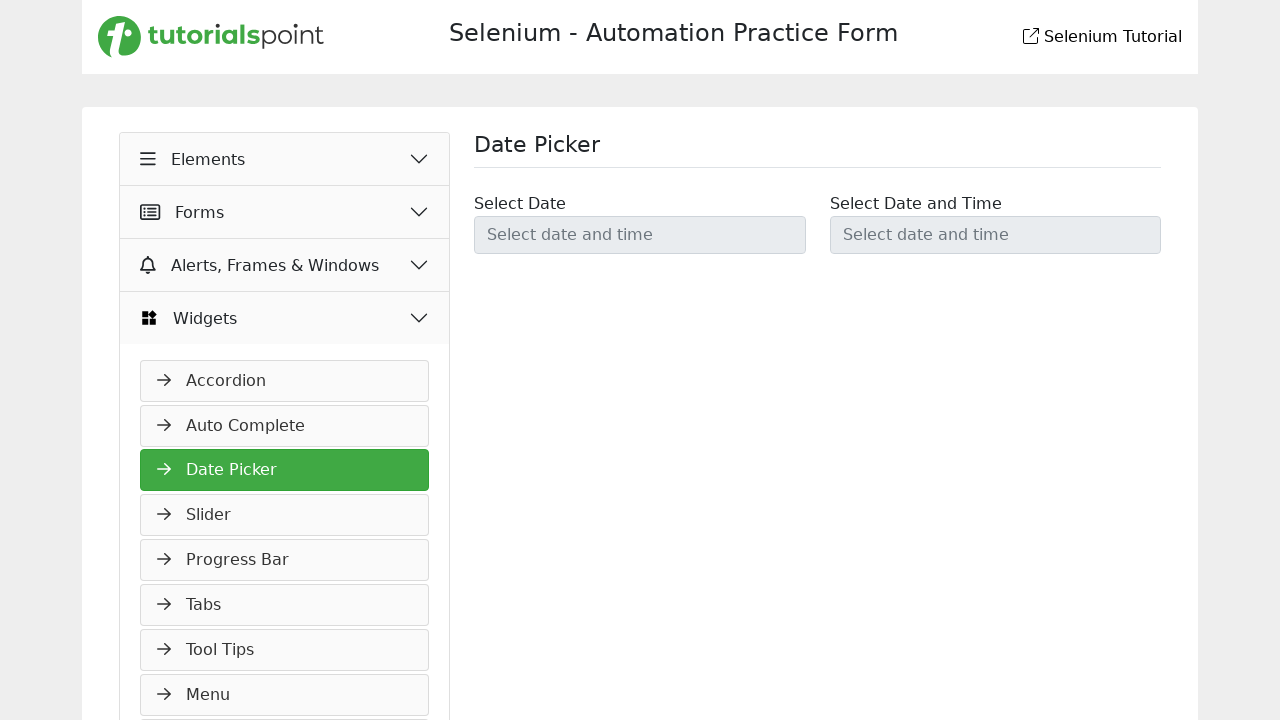

Clicked to open the first date picker widget at (640, 235) on #datetimepicker1
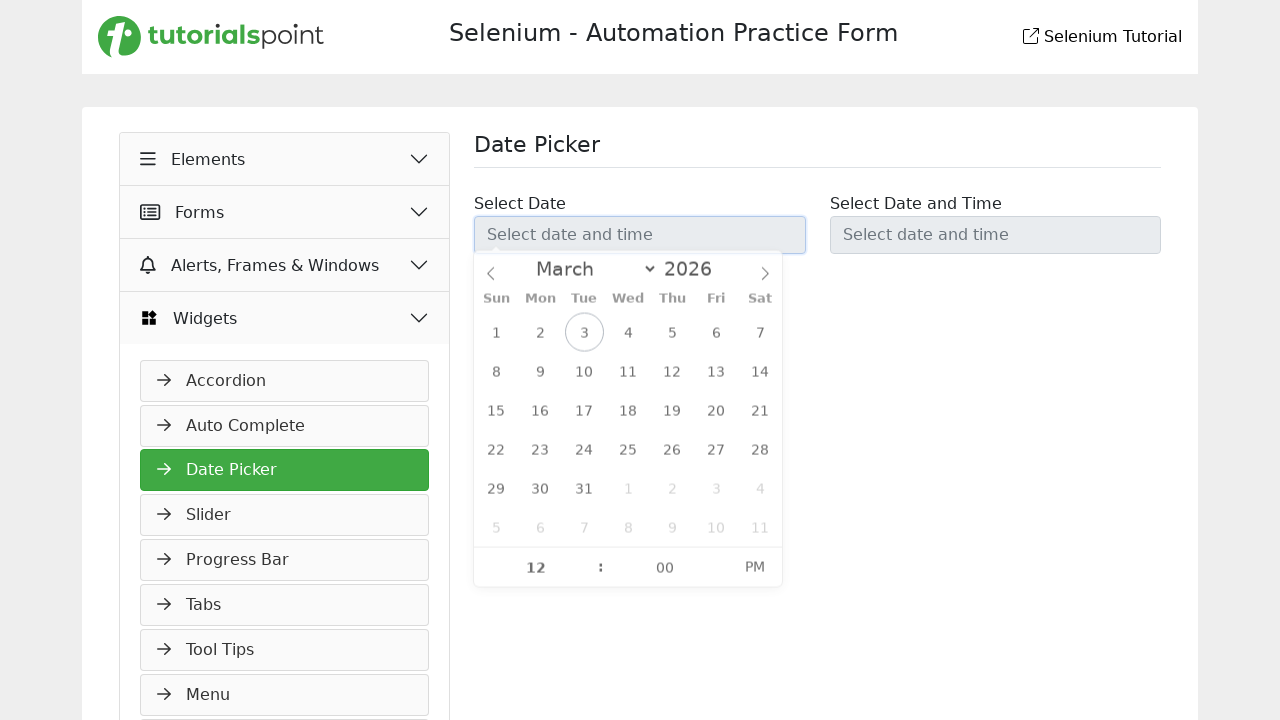

Selected the 26th day from the calendar at (672, 453) on xpath=/html/body/div[2]/div[2]/div/div[2]/div/span[26]
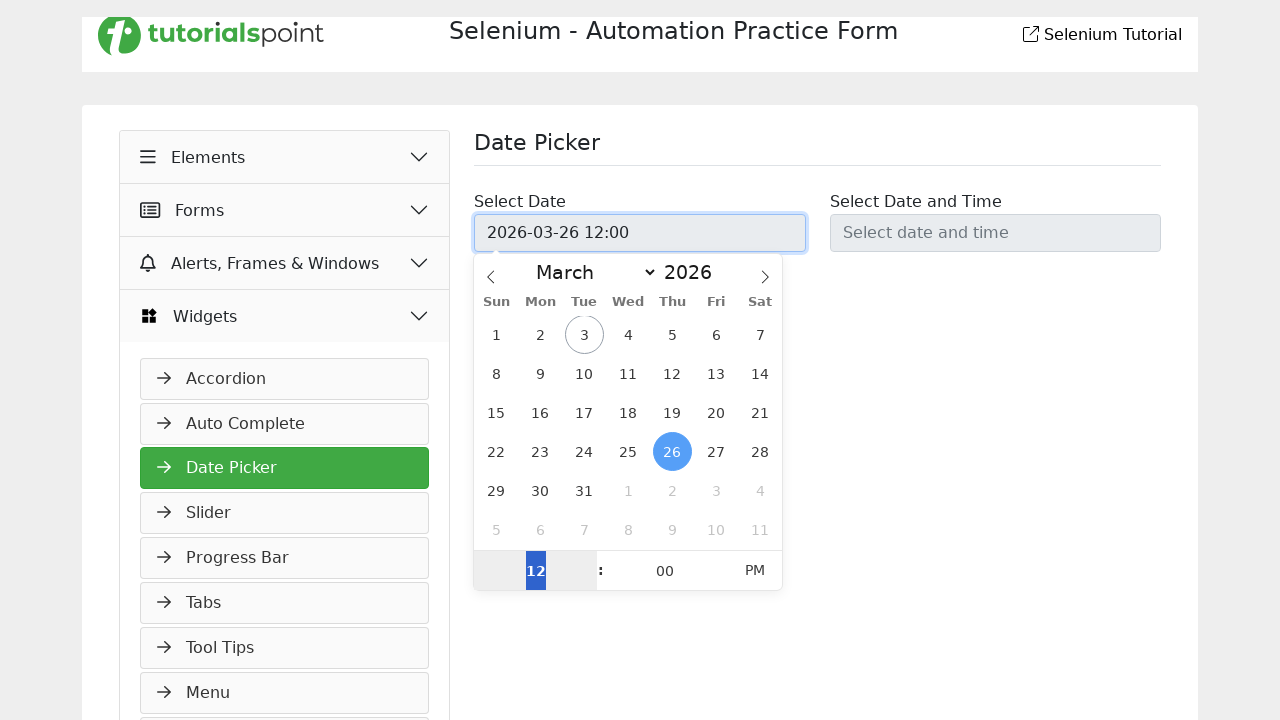

Filled hours input with value '10' on xpath=/html/body/div[2]/div[3]/div[1]/input
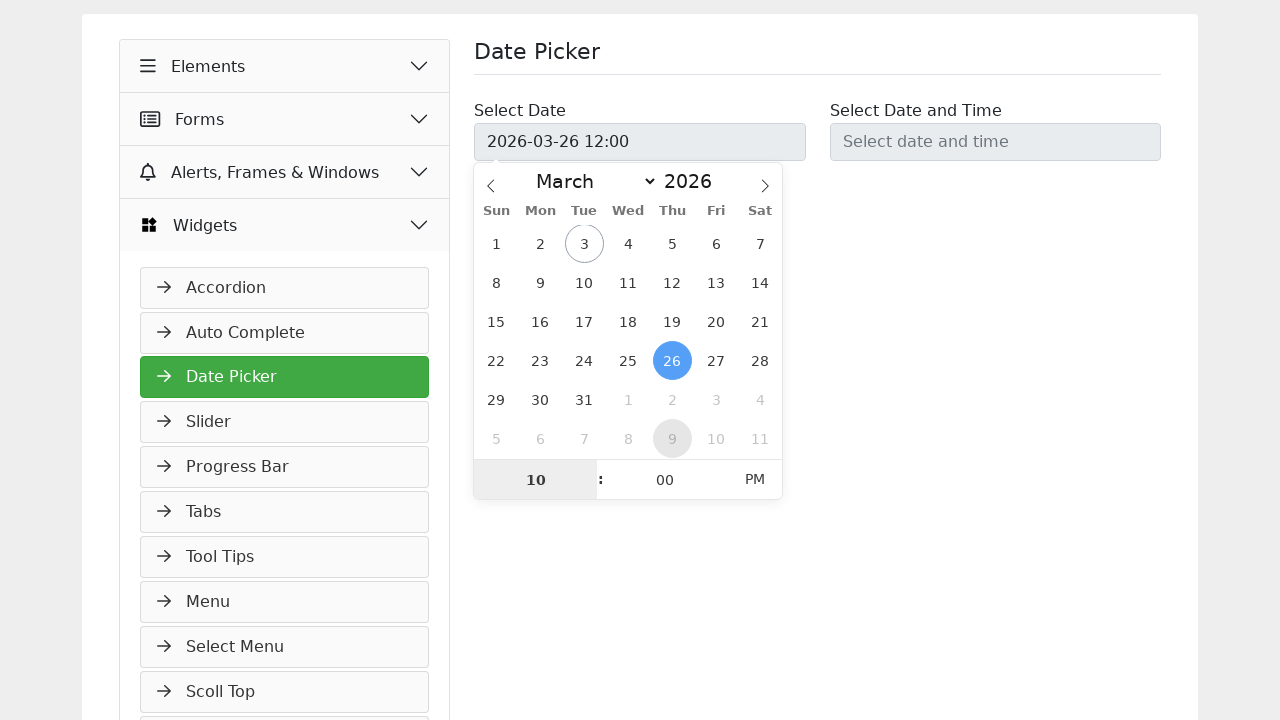

Filled minutes input with value '30' on xpath=/html/body/div[2]/div[3]/div[2]/input
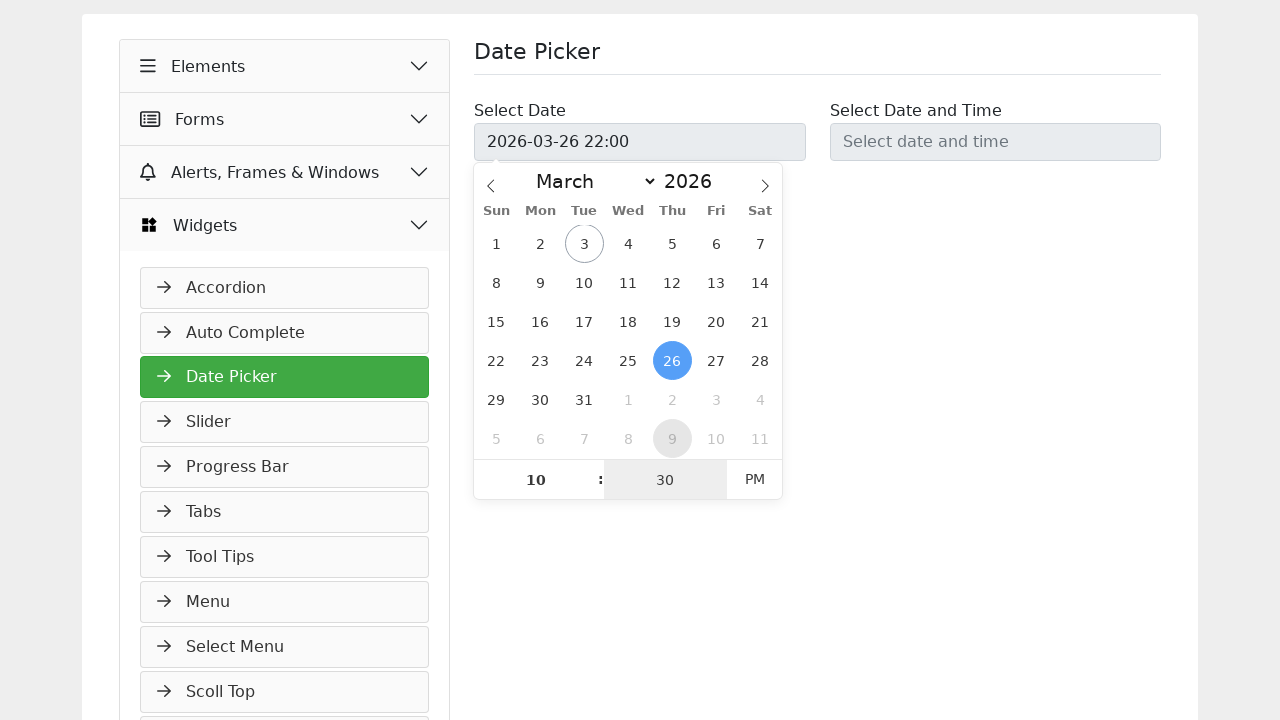

Clicked AM/PM toggle to switch to AM at (754, 479) on xpath=/html/body/div[2]/div[3]/span[2]
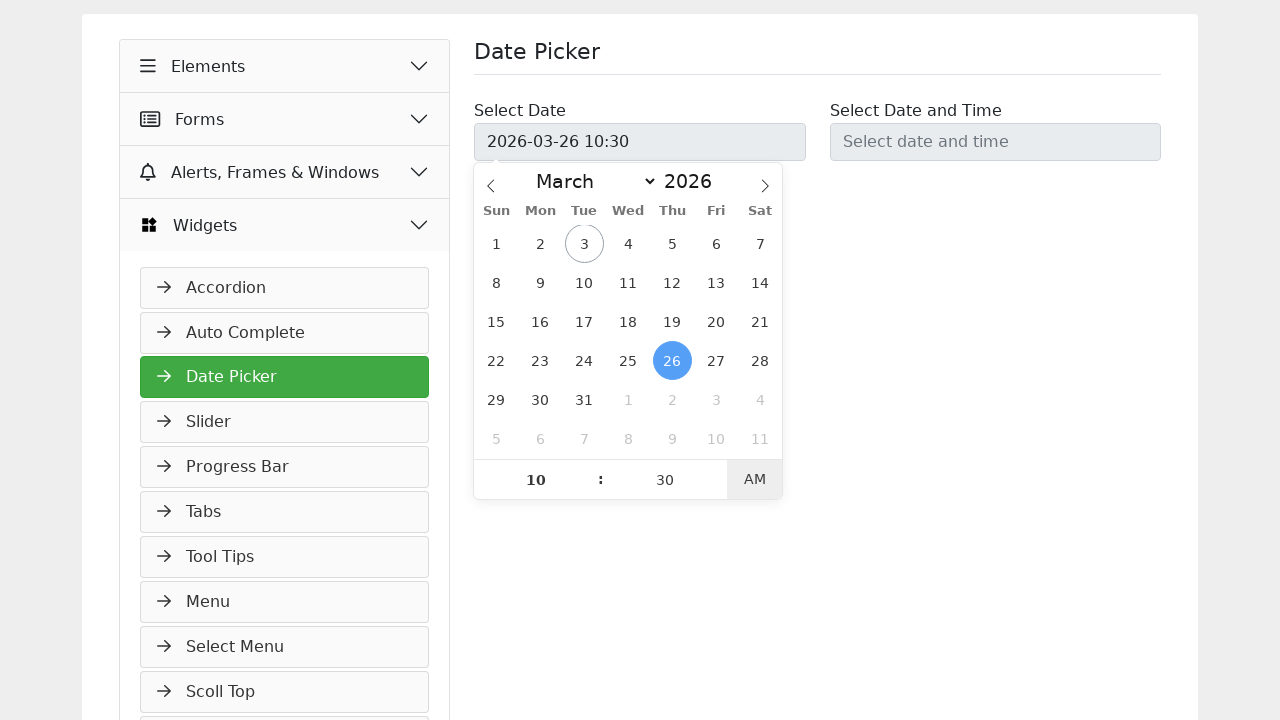

Clicked to open the second date picker widget at (995, 142) on #datetimepicker2
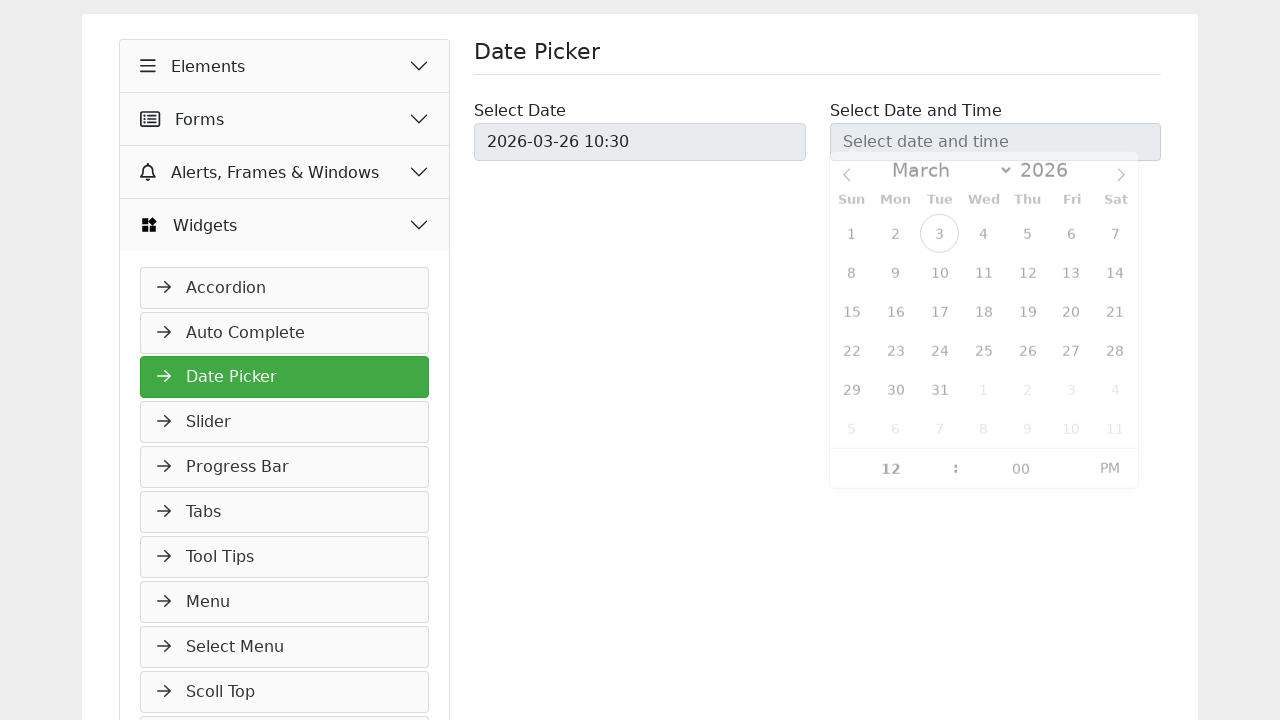

Selected the 17th day from the calendar in the second date picker at (940, 321) on xpath=/html/body/div[3]/div[2]/div/div[2]/div/span[17]
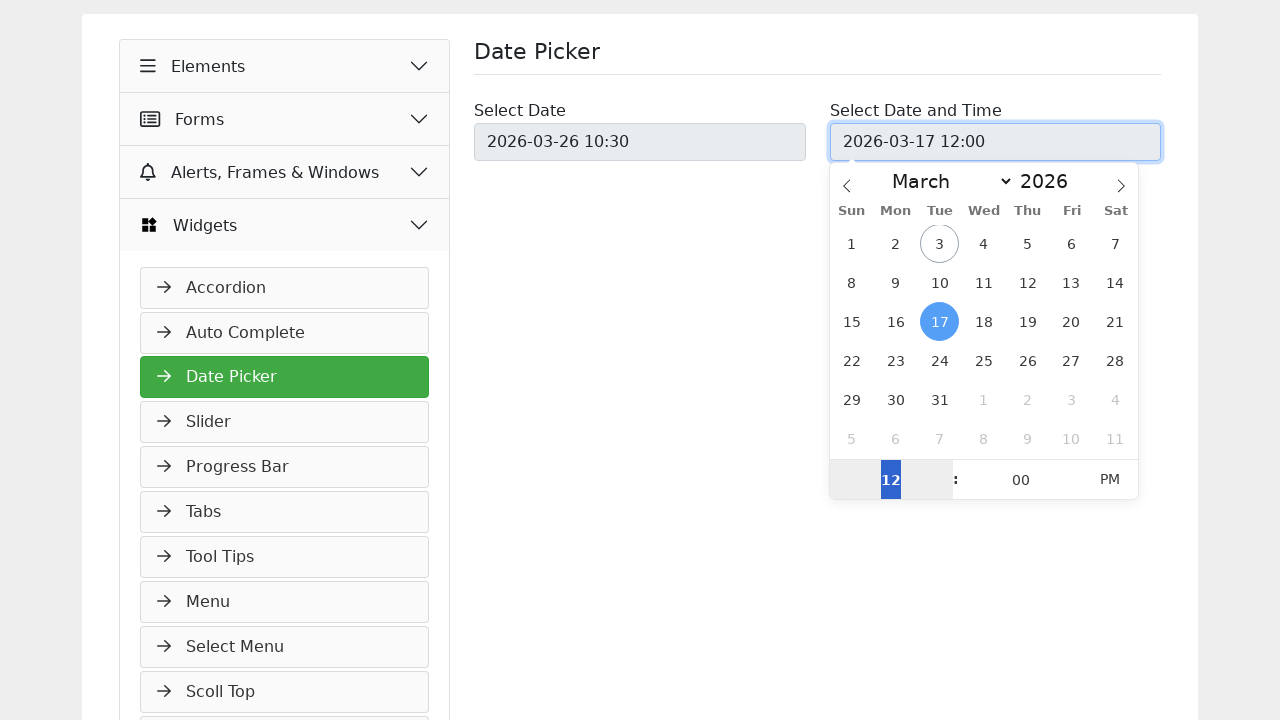

Clicked outside the date picker to close the widget at (818, 150) on xpath=/html/body/main/div/div/div[2]/h1
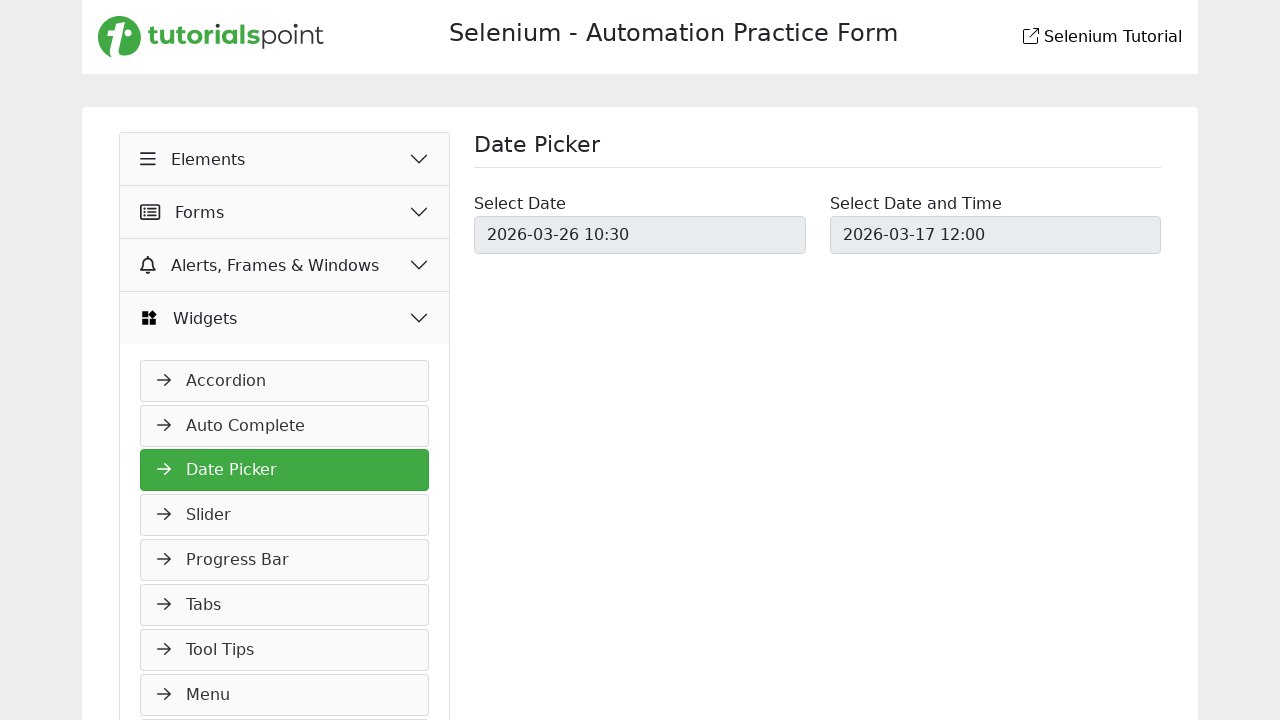

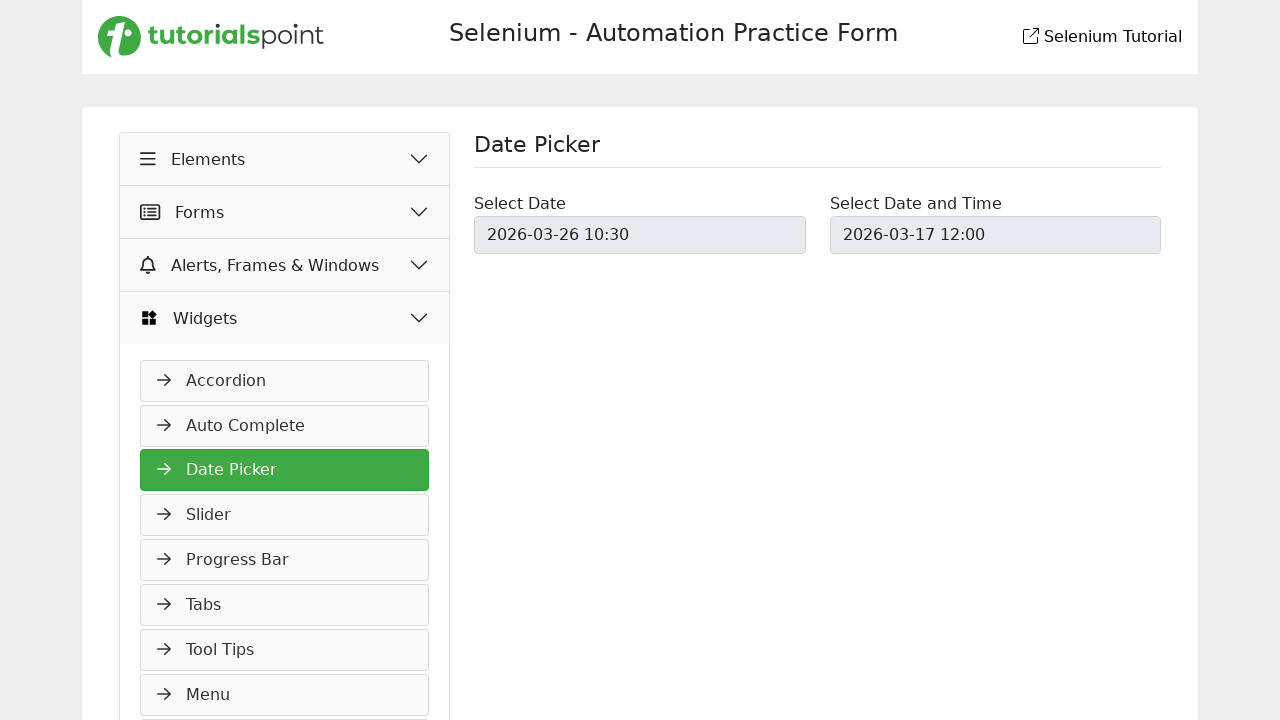